Navigates to a WordPress login page and verifies the page loads by checking the page title is accessible.

Starting URL: http://demosite.center/wordpress/wp-login.php

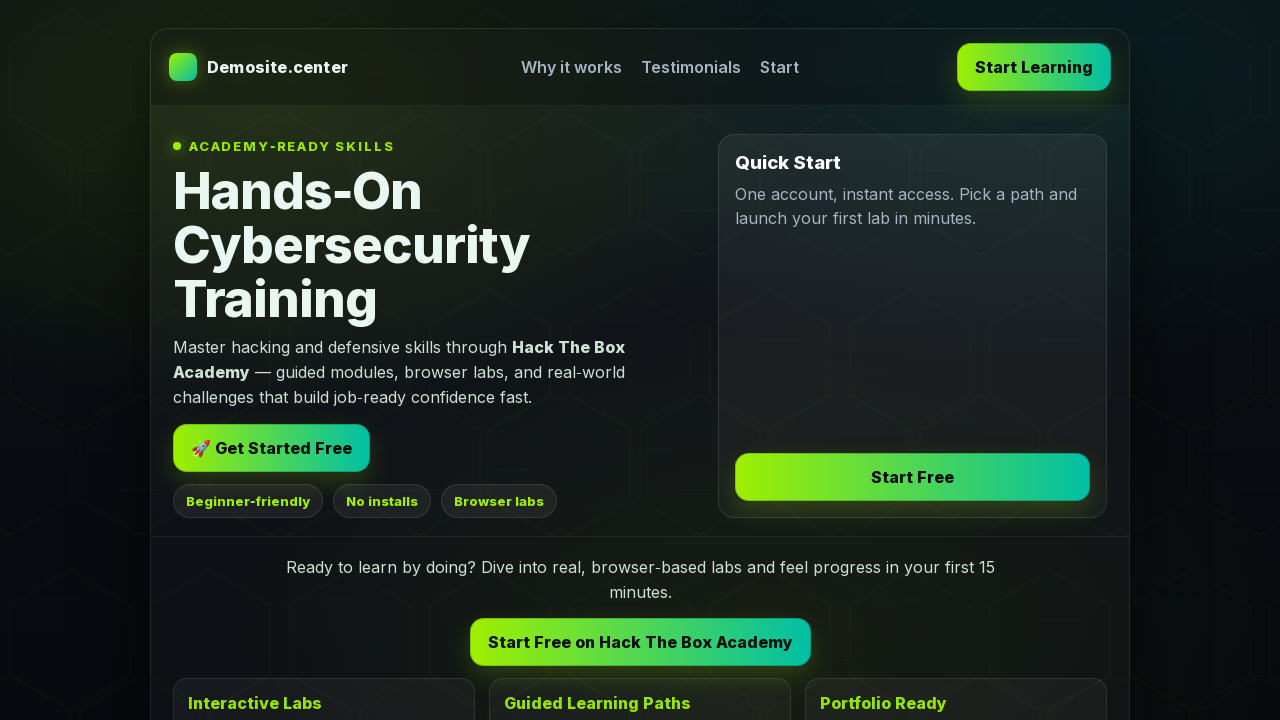

Retrieved page title
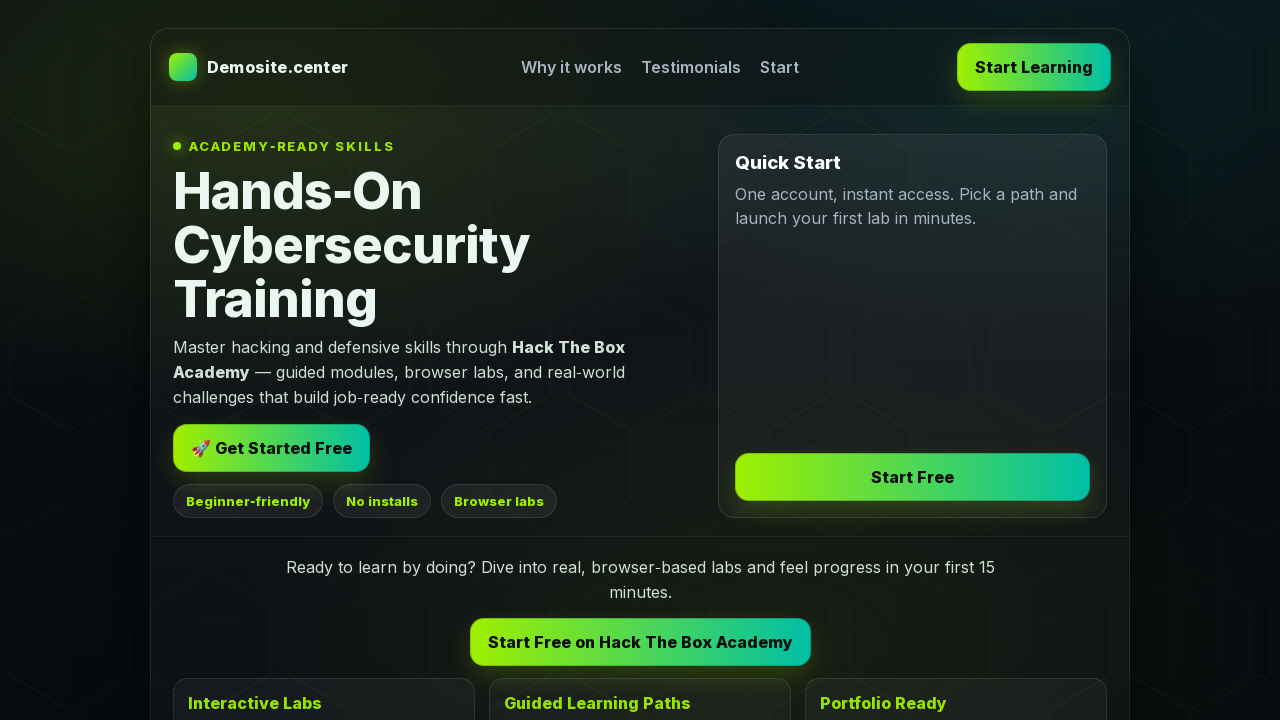

Printed page title to console
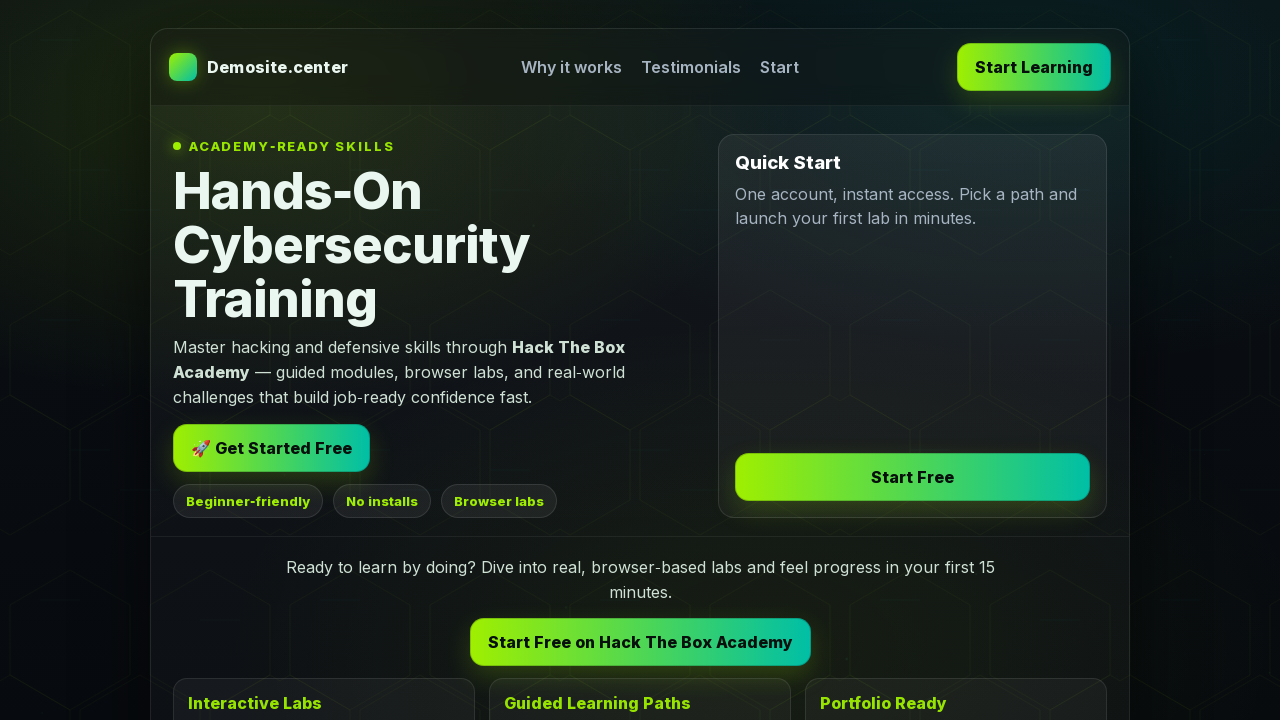

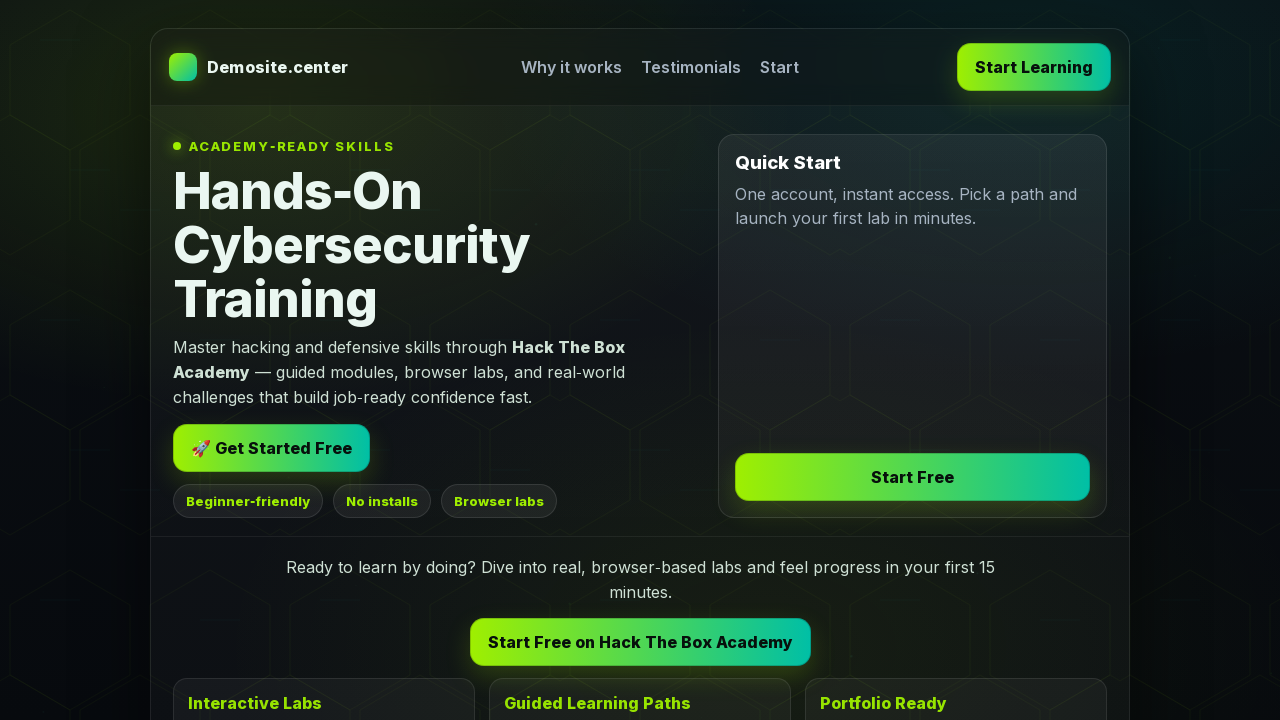